Tests login form validation by entering username only, clearing password field, and verifying the "Password is required" error message

Starting URL: https://www.saucedemo.com/

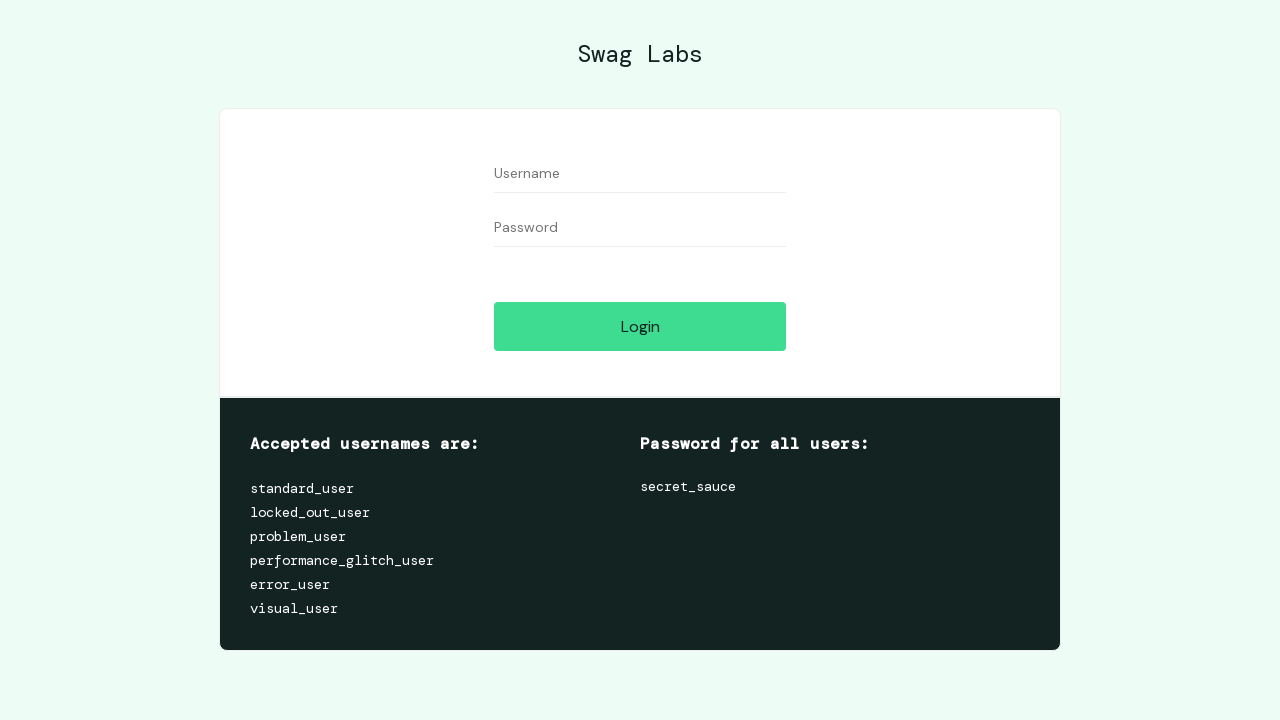

Entered username 'standard_user' into username field on [data-test='username']
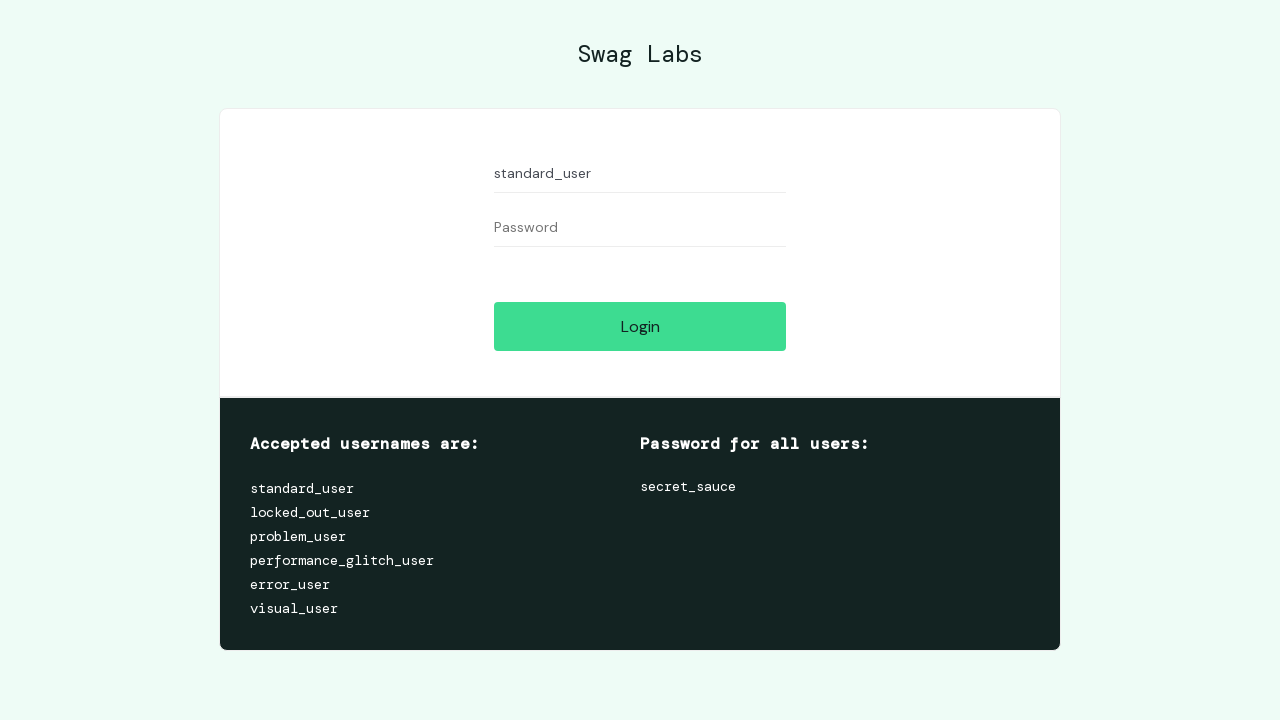

Entered password into password field on [data-test='password']
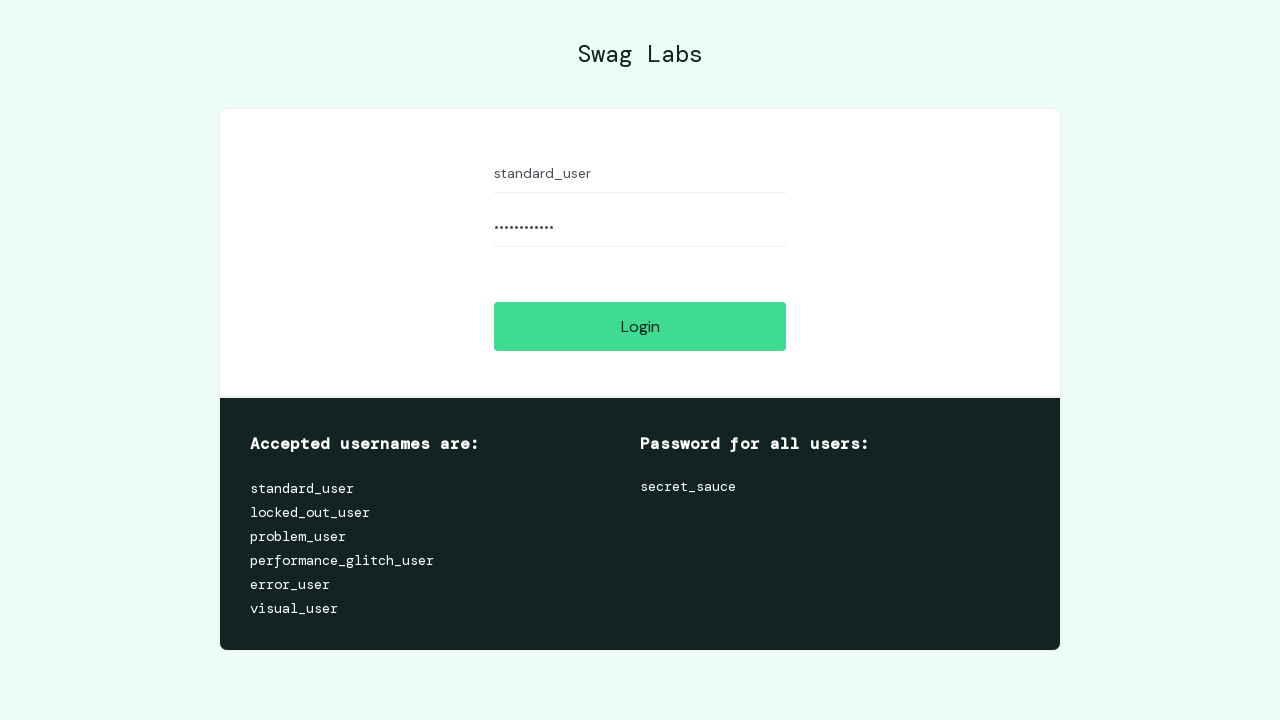

Cleared password field on [data-test='password']
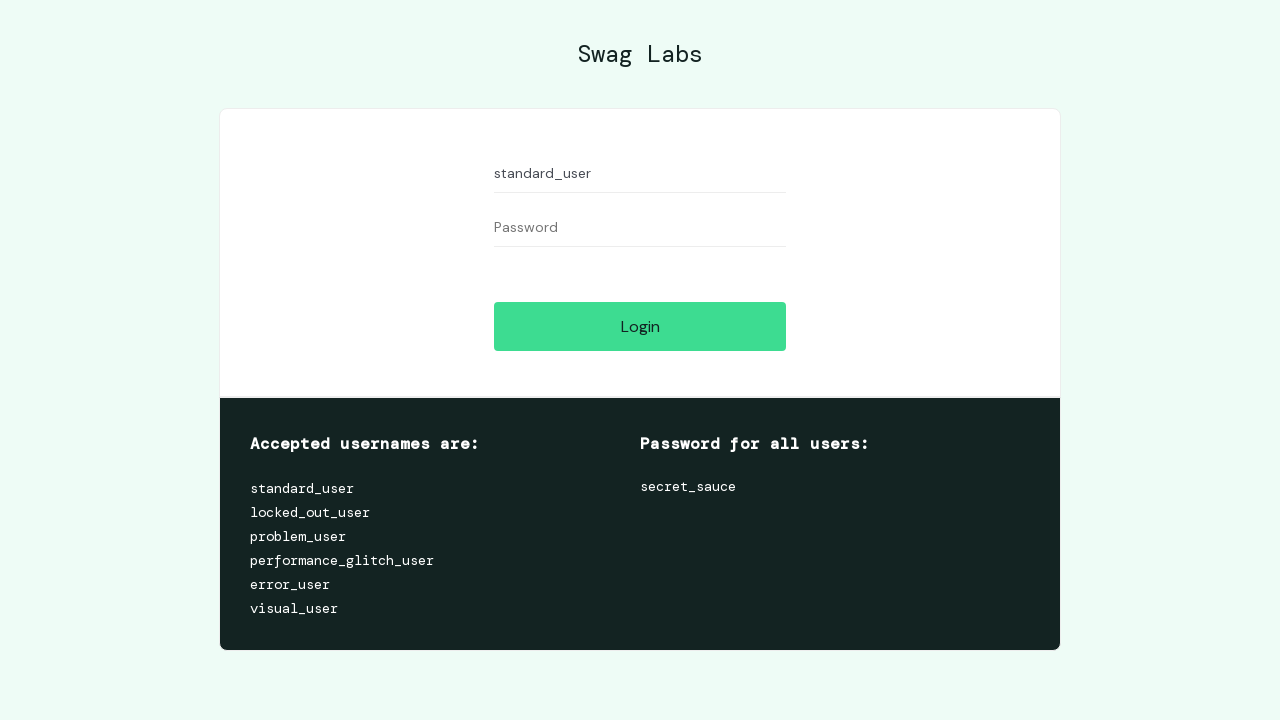

Clicked Login button with empty password at (640, 326) on [data-test='login-button']
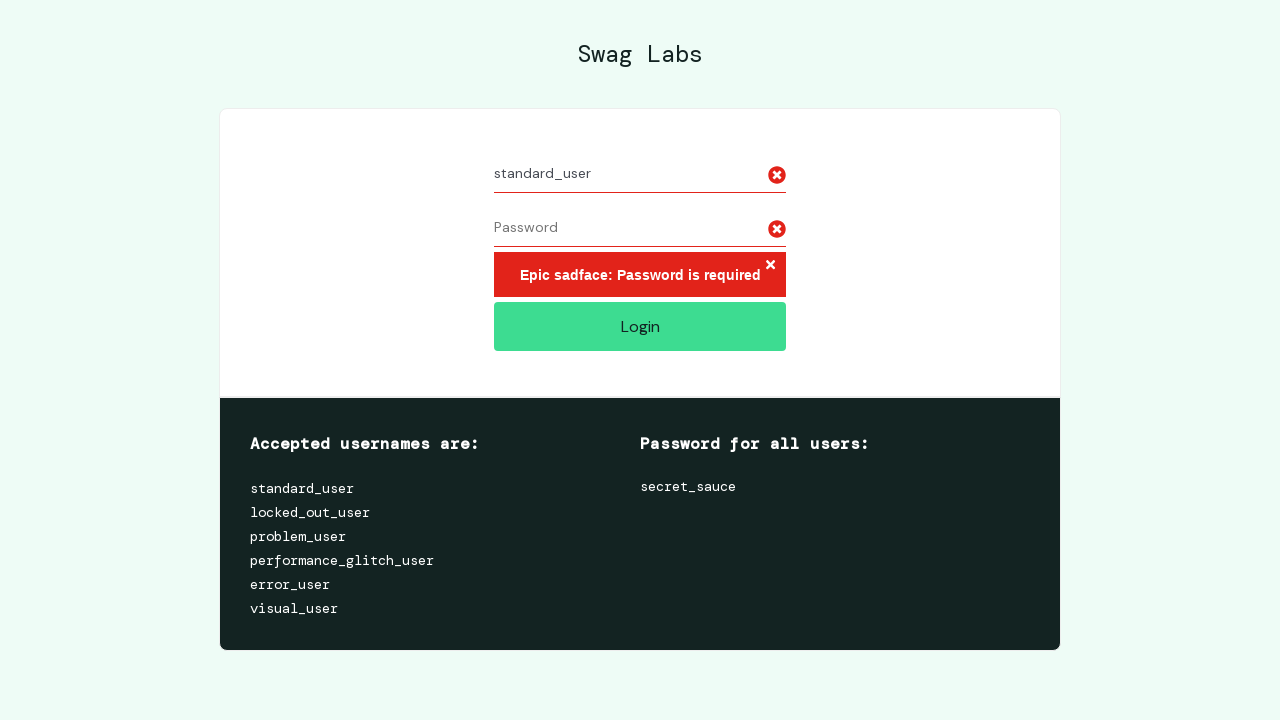

Verified 'Password is required' error message is displayed
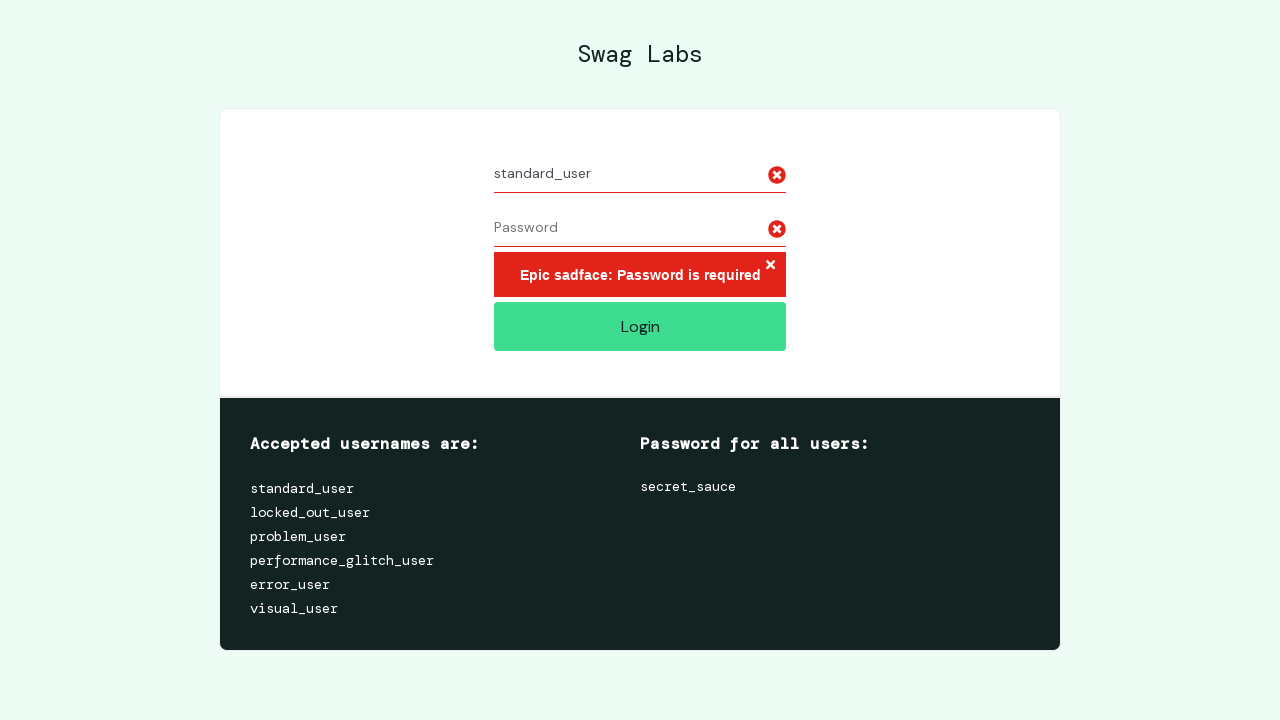

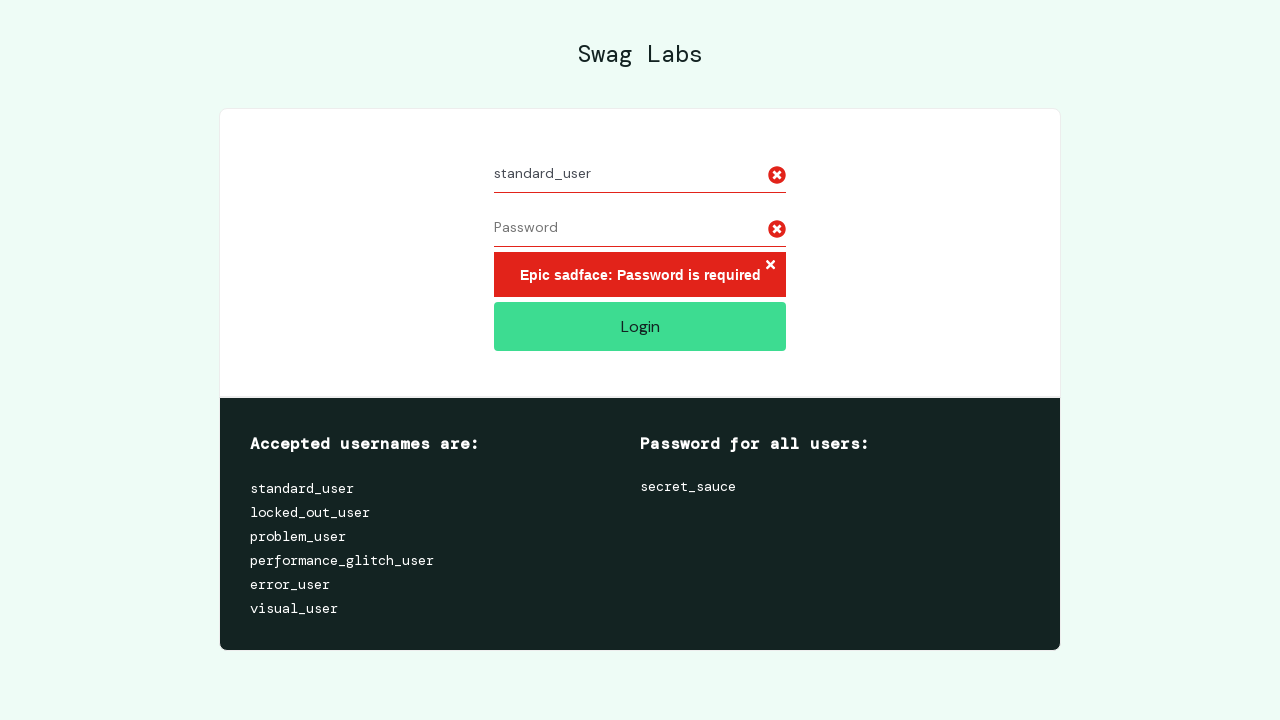